Tests dropdown selection by index, selecting Option 1 from the dropdown menu

Starting URL: https://the-internet.herokuapp.com/dropdown

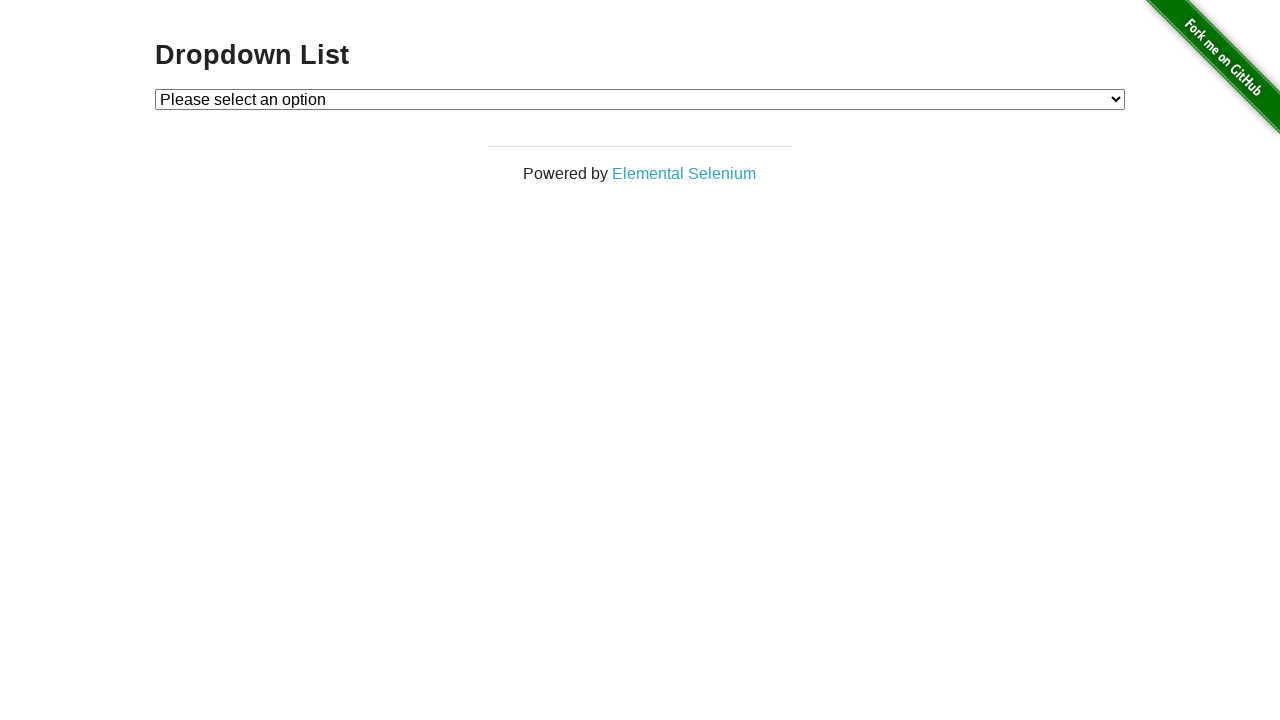

Navigated to dropdown menu page
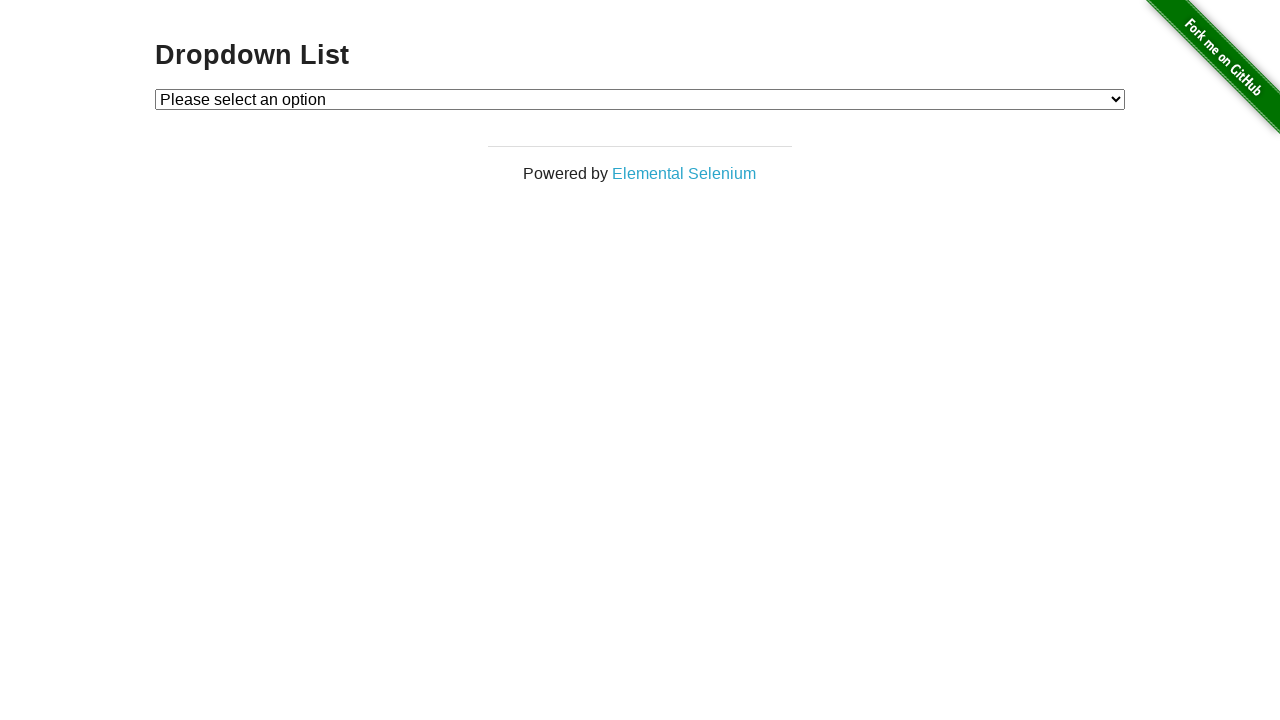

Selected Option 1 from dropdown menu by index on #dropdown
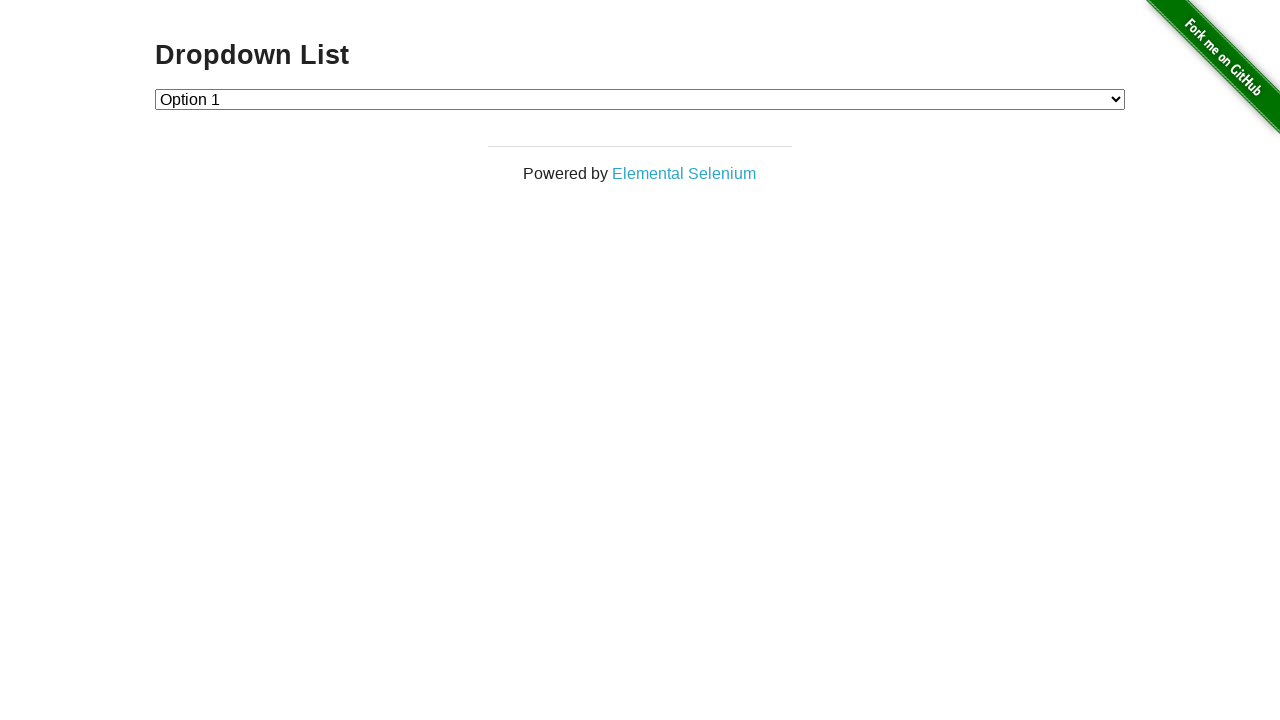

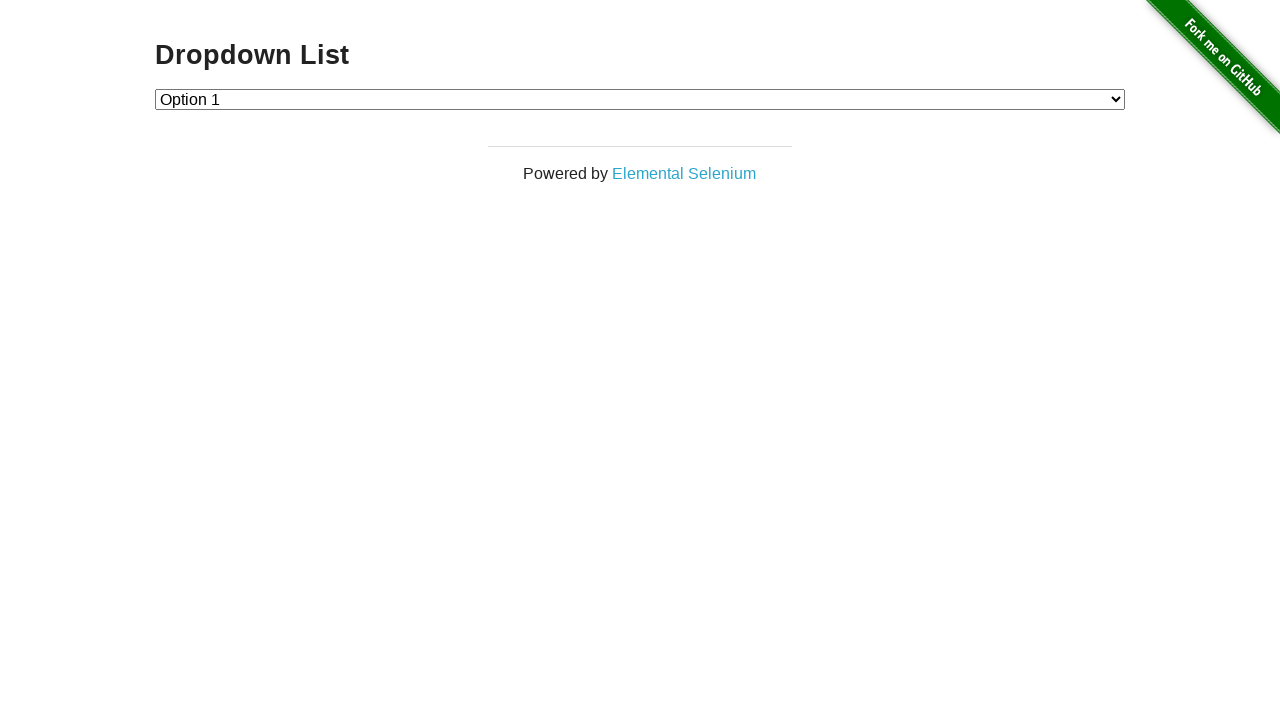